Navigates to the hovers page and hovers over the third image to verify that the username for user3 becomes visible

Starting URL: https://the-internet.herokuapp.com/

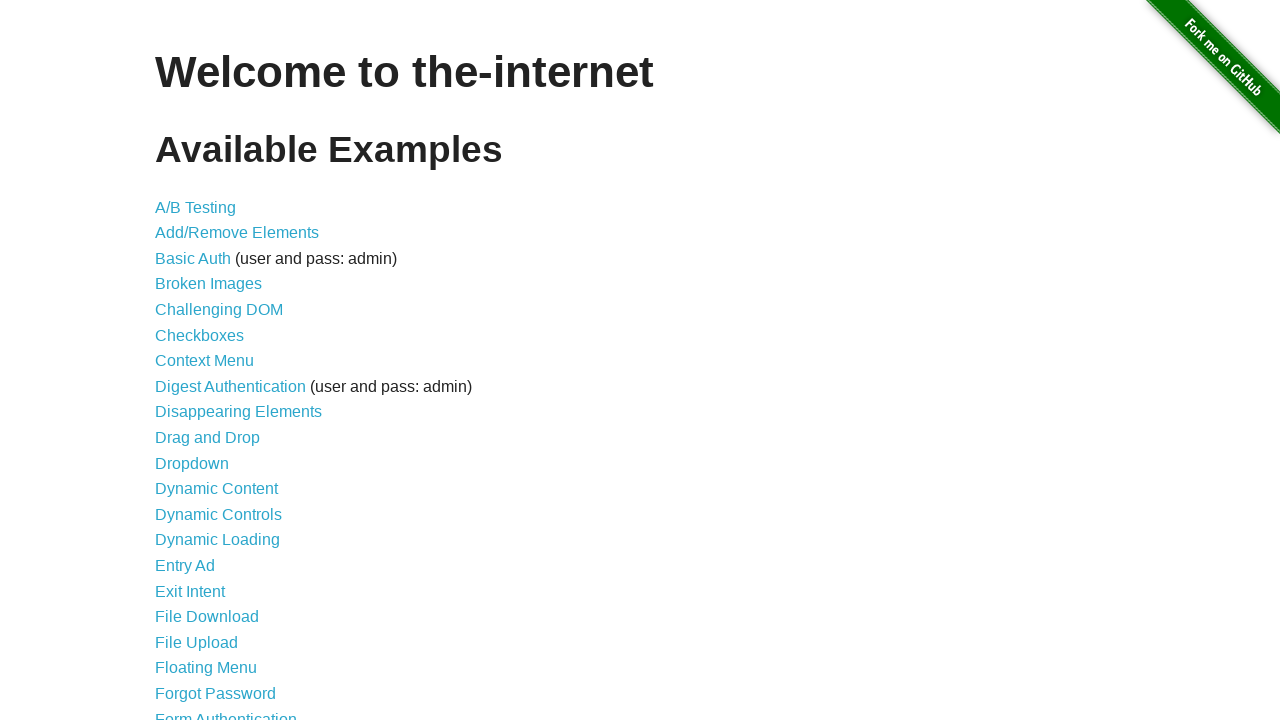

Clicked on Hovers link to navigate to hovers page at (180, 360) on a[href='/hovers']
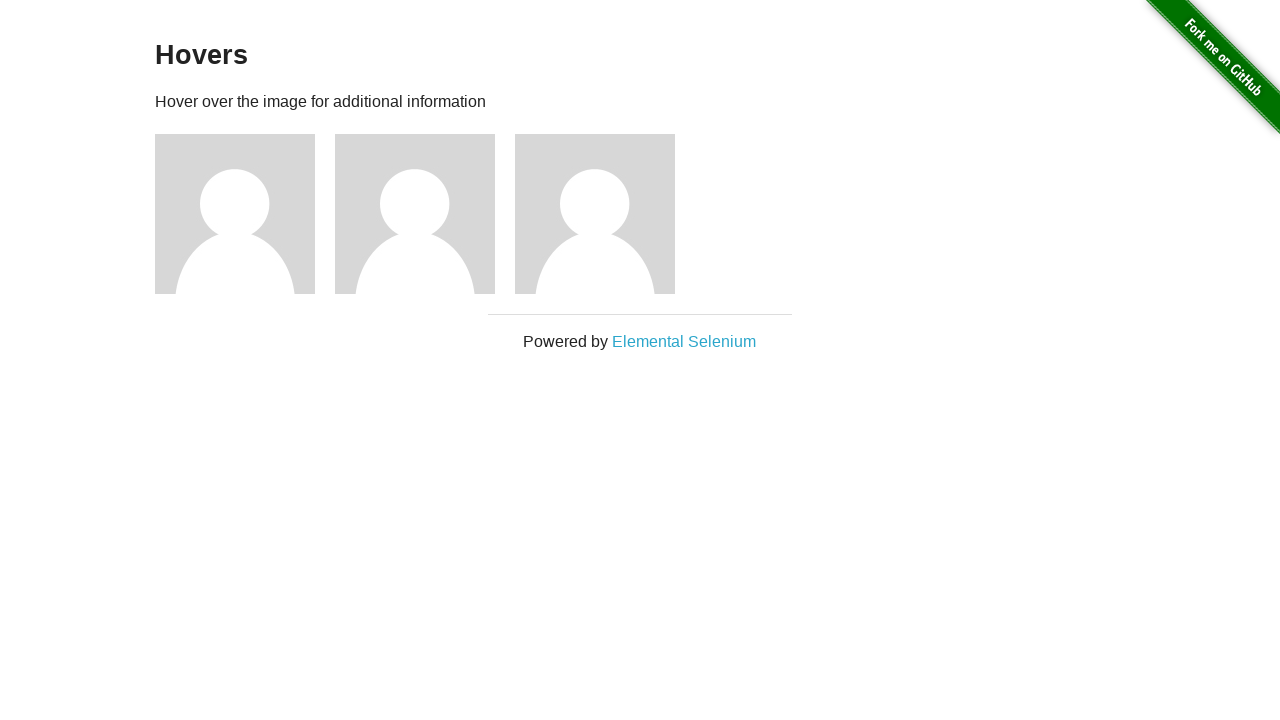

Hovered over the third image at (595, 214) on .figure:nth-child(5) img
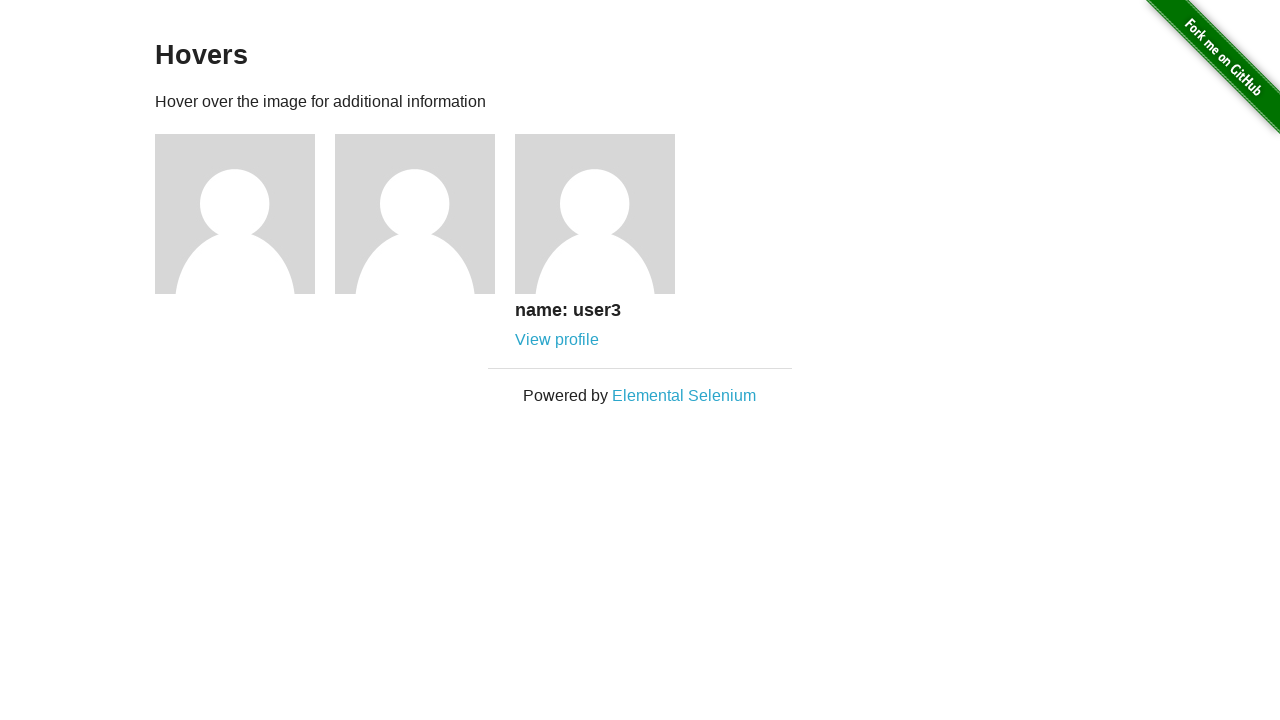

Verified that username for user3 became visible
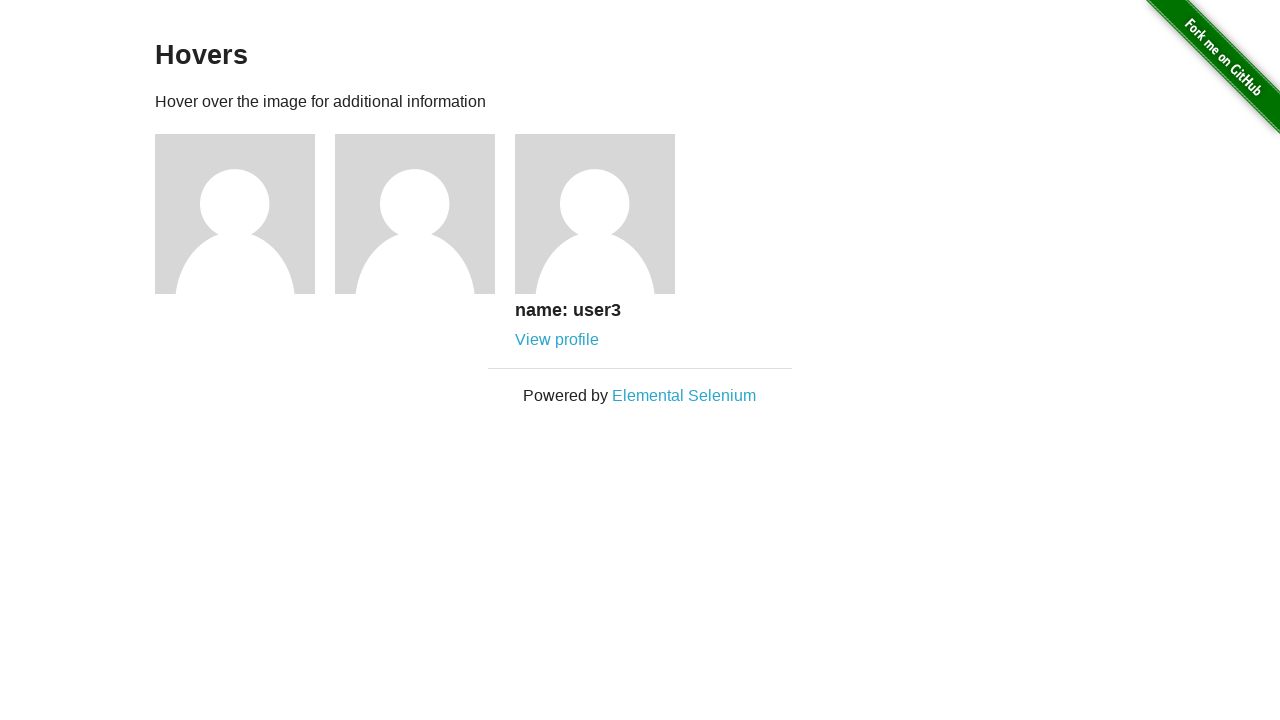

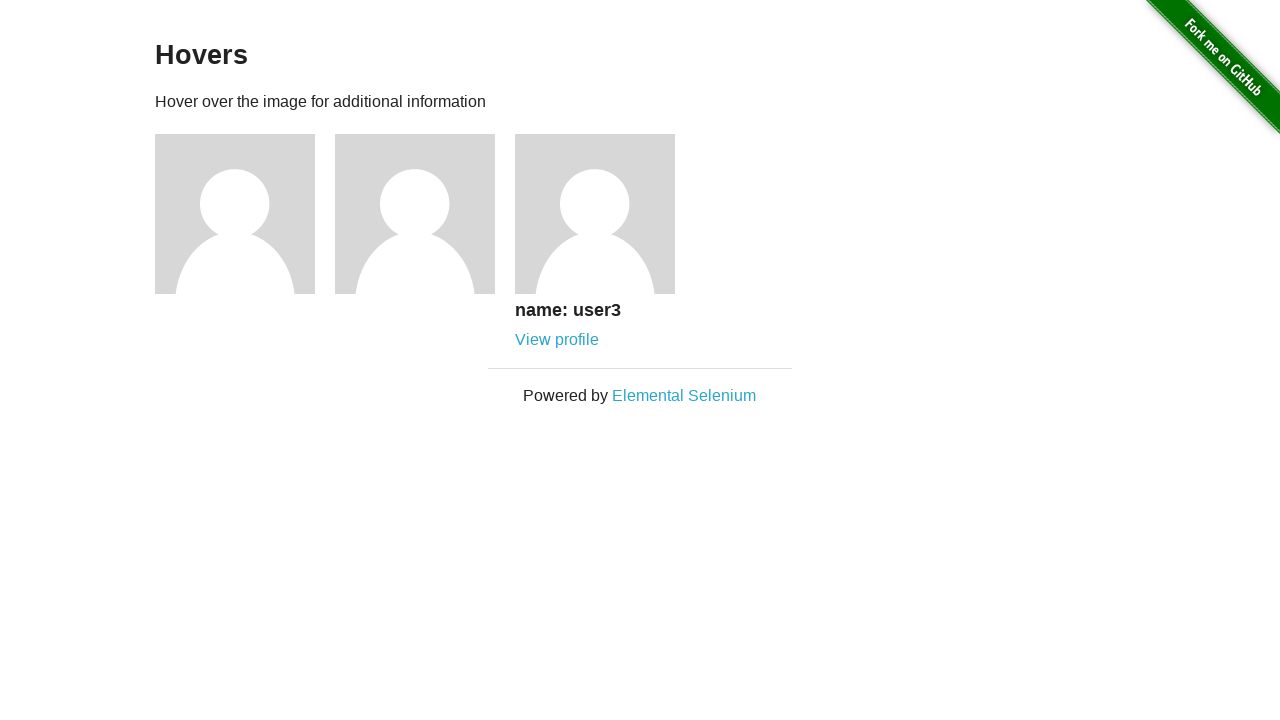